Tests keyboard modifier actions by holding Ctrl key and clicking on multiple navigation links, which opens them in new tabs

Starting URL: https://www.selenium.dev/

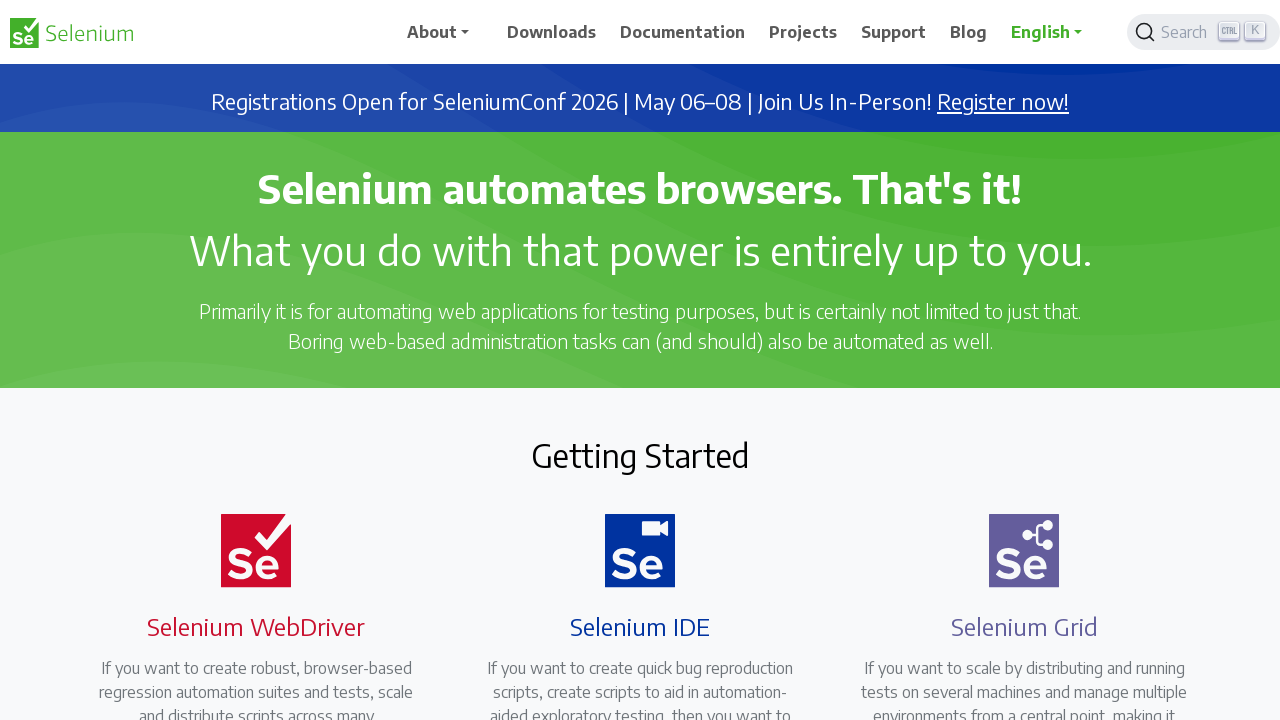

Waited for navigation links to be visible
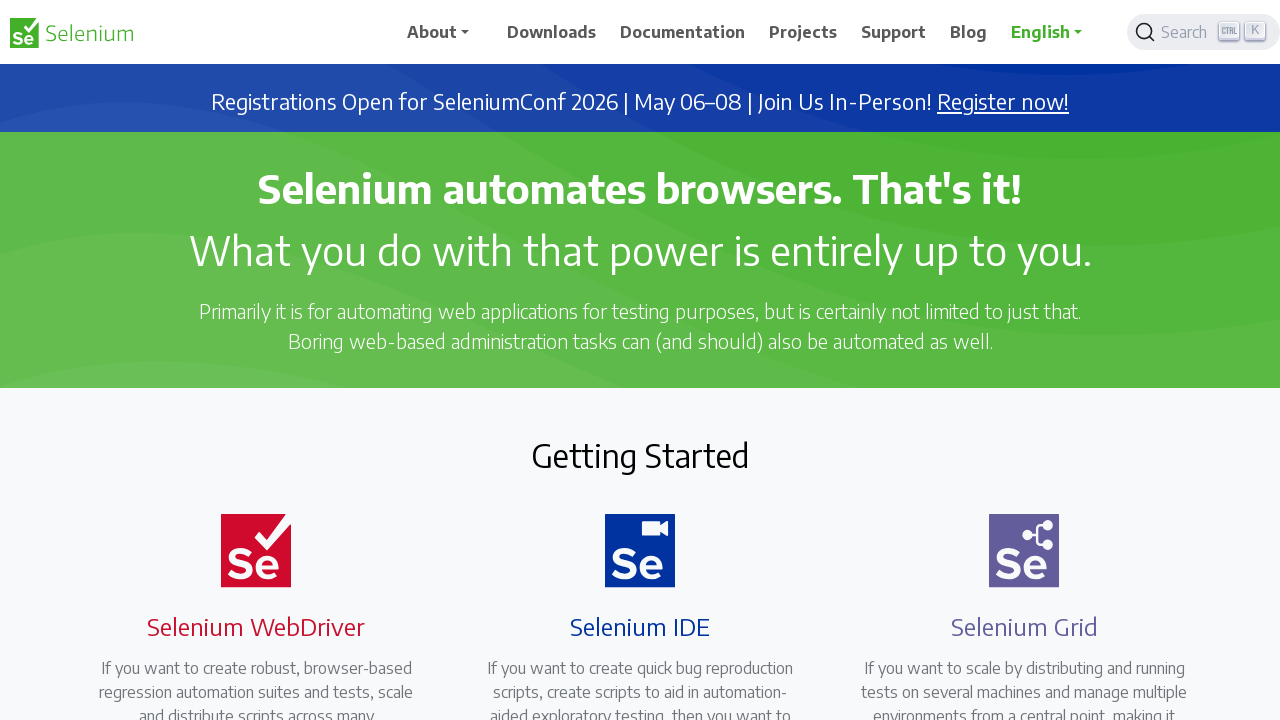

Located all navigation links
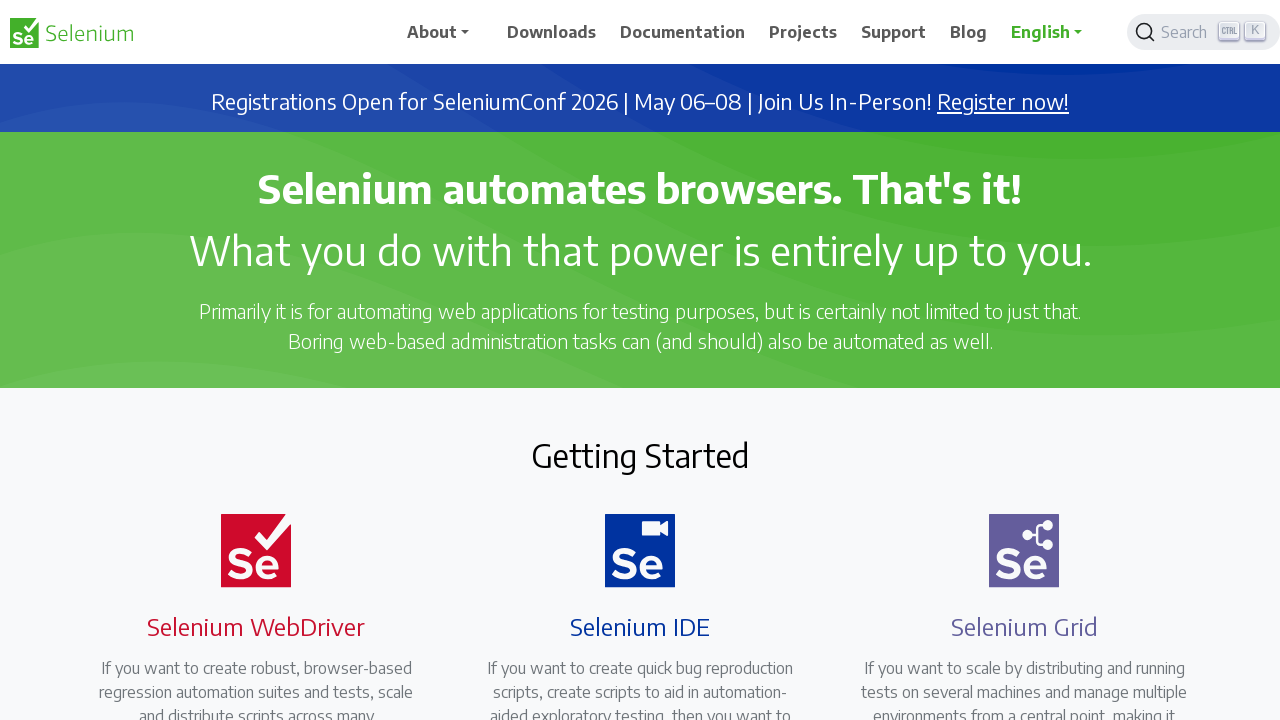

Found 7 navigation links
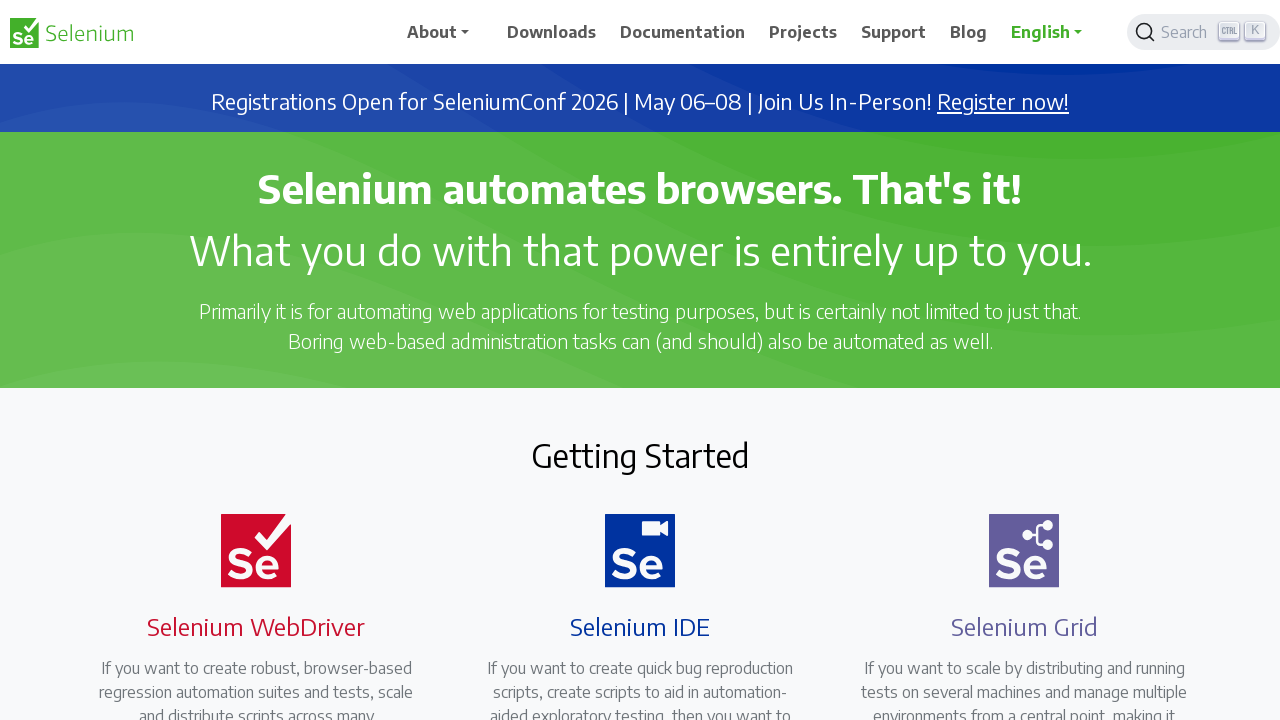

Ctrl+clicked navigation link 1 of 7 to open in new tab at (445, 32) on a.nav-link >> nth=0
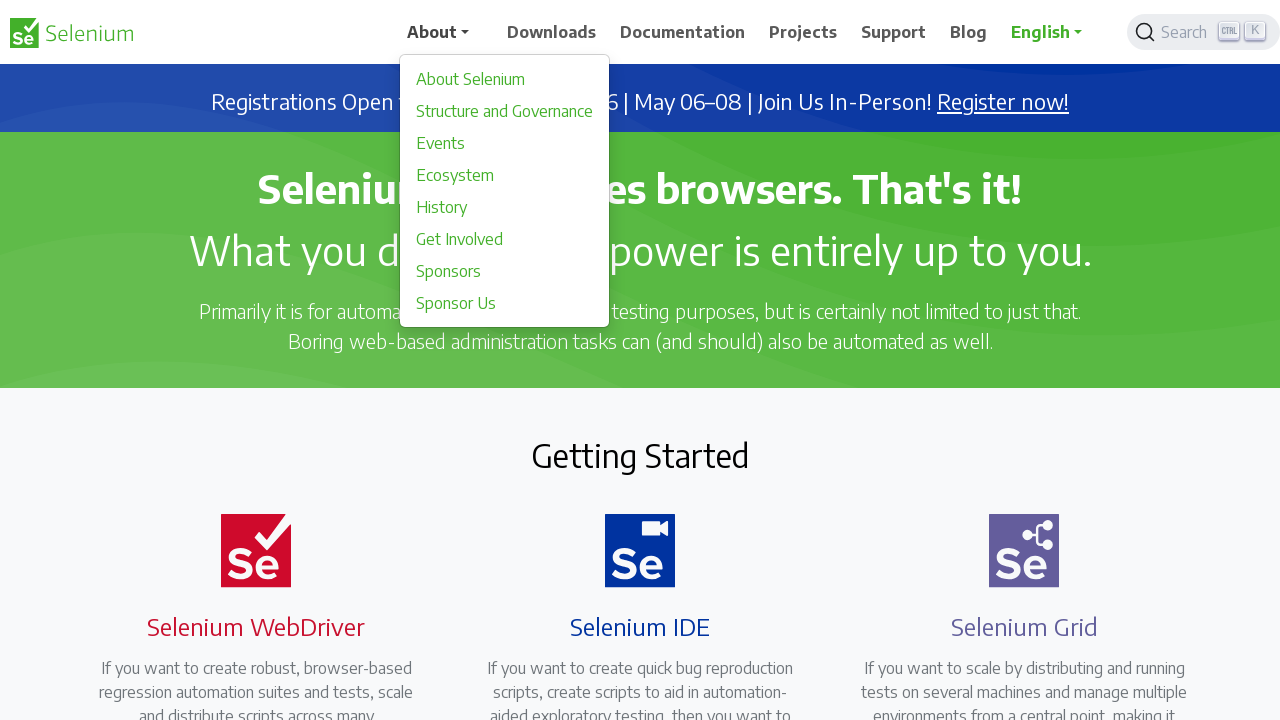

Ctrl+clicked navigation link 2 of 7 to open in new tab at (552, 32) on a.nav-link >> nth=1
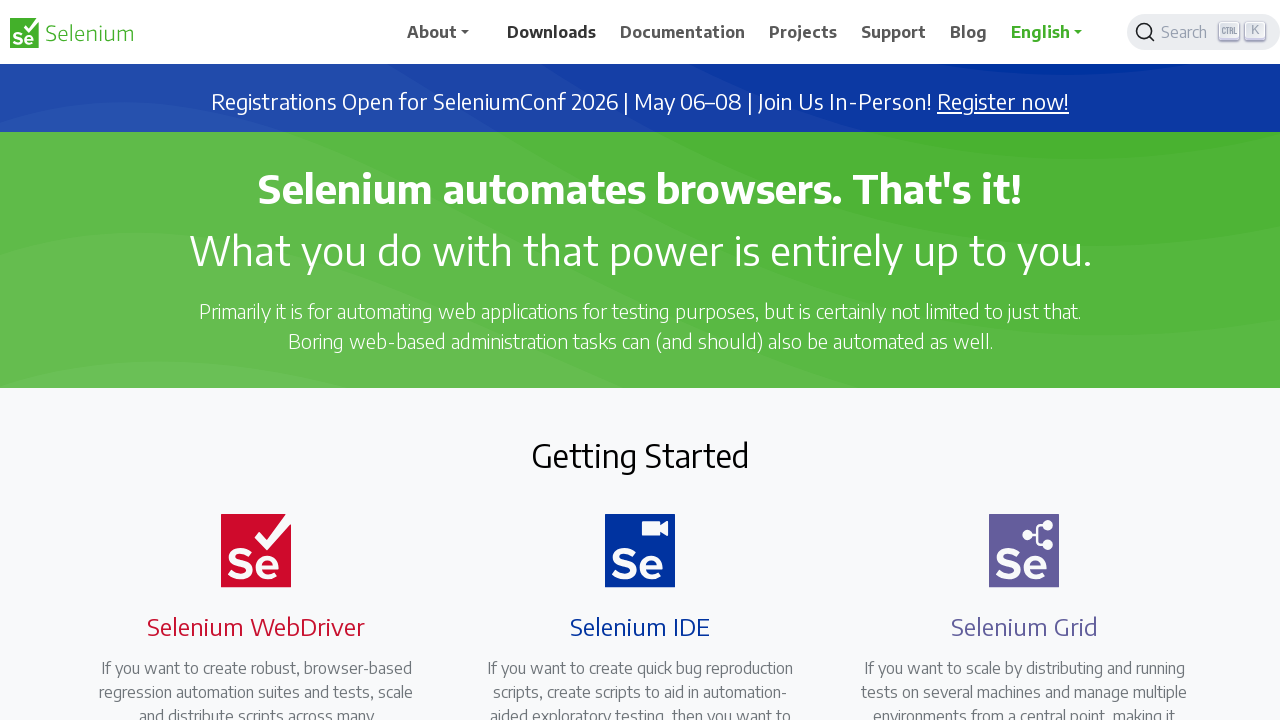

Ctrl+clicked navigation link 3 of 7 to open in new tab at (683, 32) on a.nav-link >> nth=2
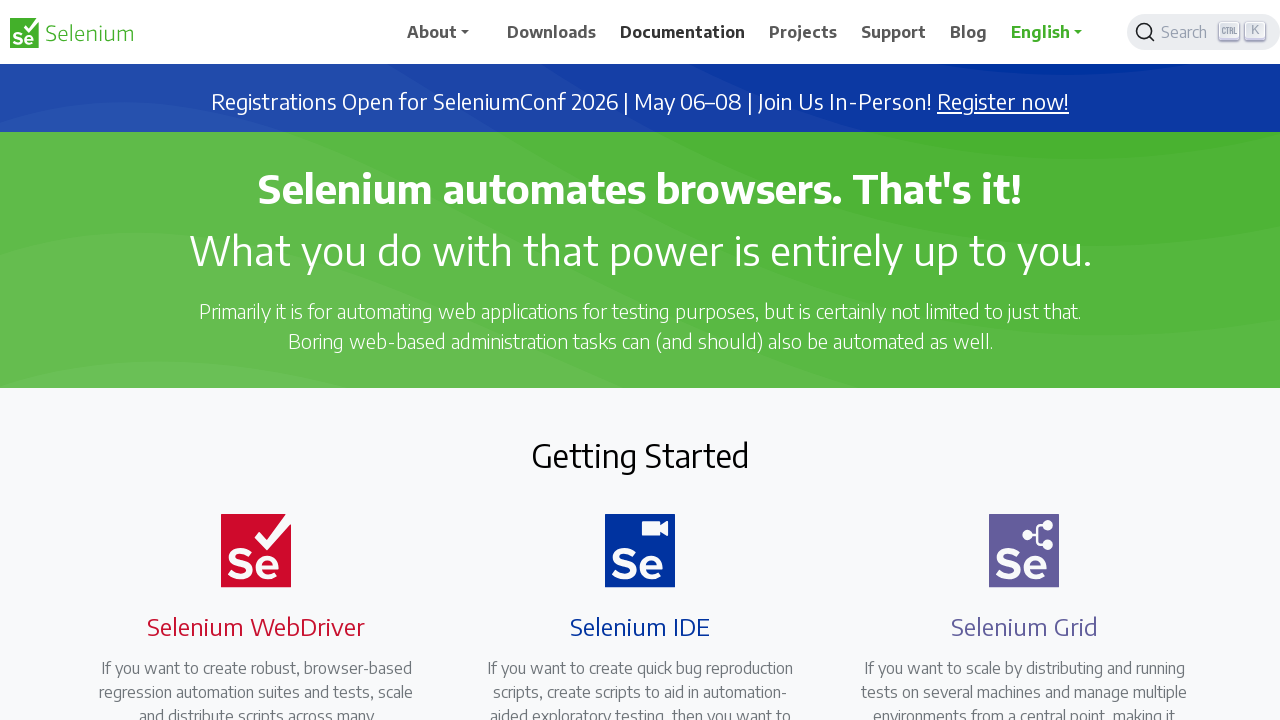

Ctrl+clicked navigation link 4 of 7 to open in new tab at (803, 32) on a.nav-link >> nth=3
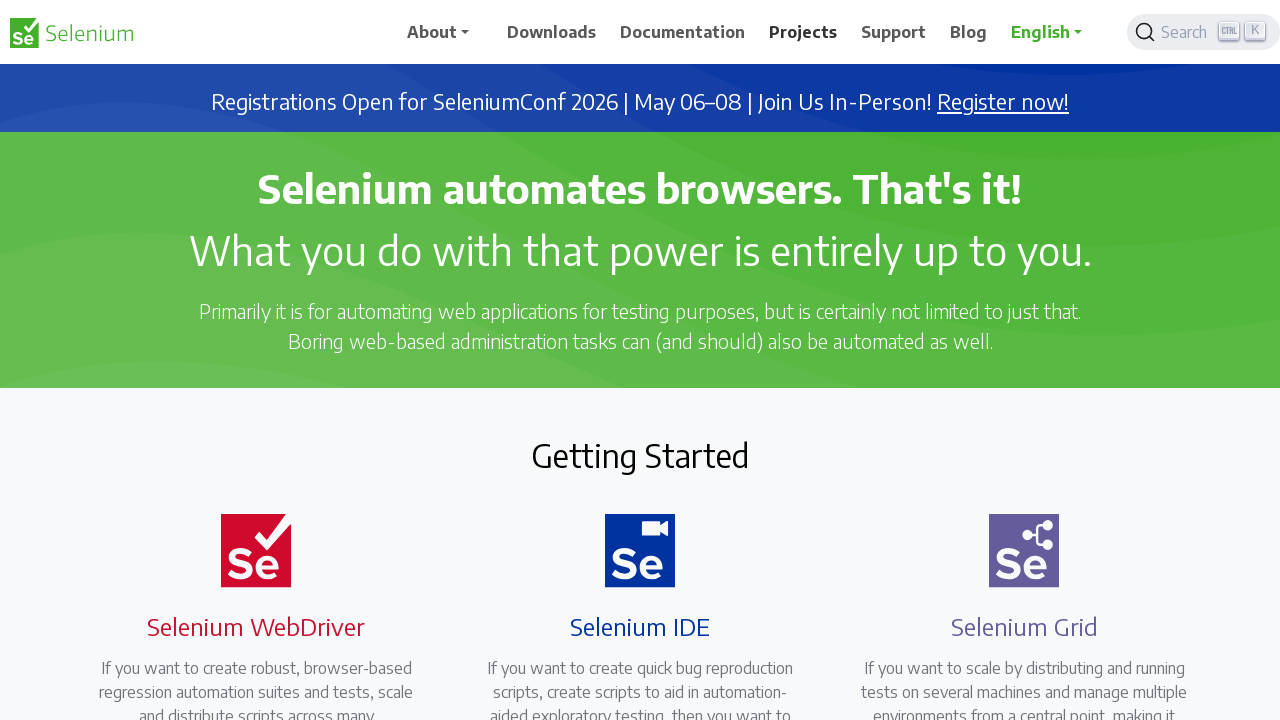

Ctrl+clicked navigation link 5 of 7 to open in new tab at (894, 32) on a.nav-link >> nth=4
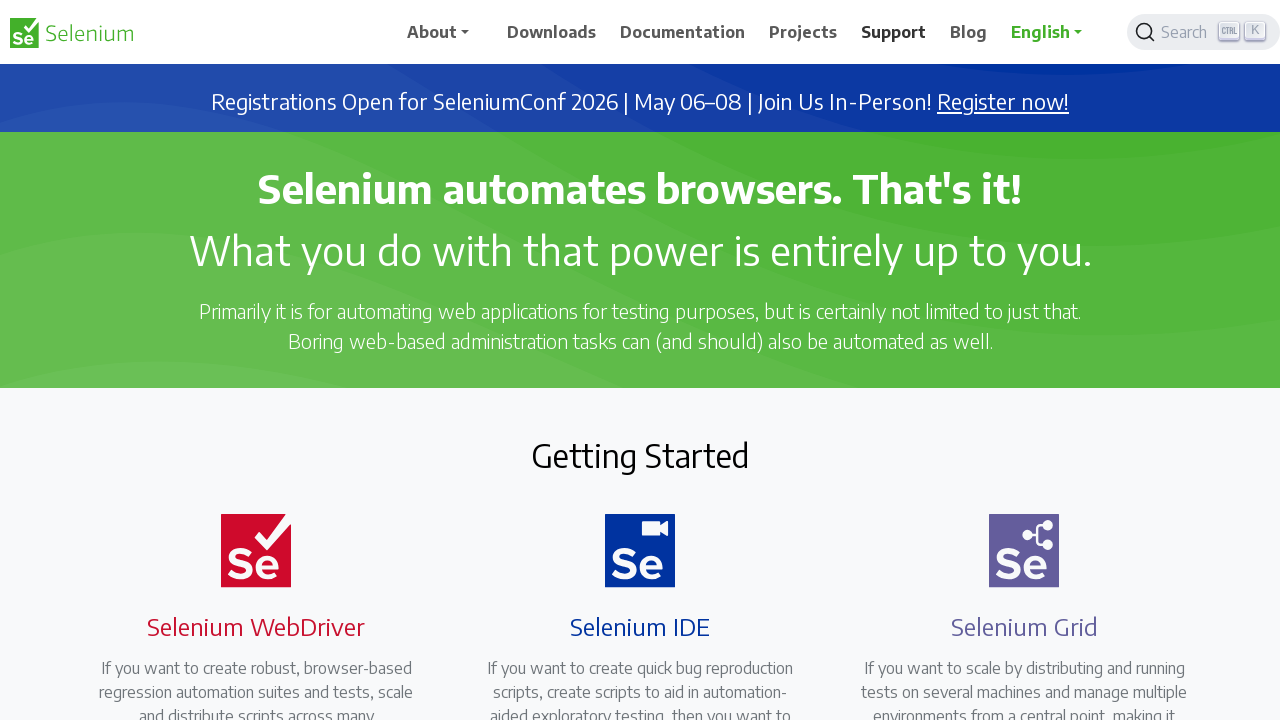

Ctrl+clicked navigation link 6 of 7 to open in new tab at (969, 32) on a.nav-link >> nth=5
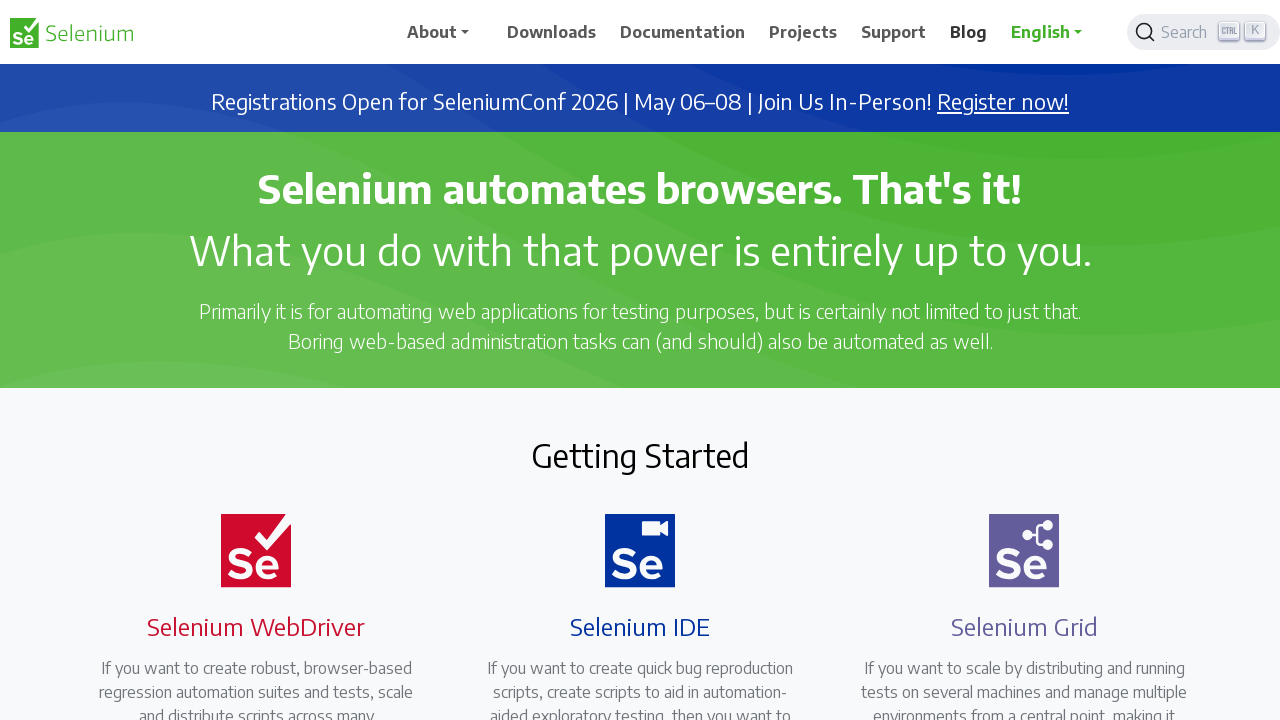

Ctrl+clicked navigation link 7 of 7 to open in new tab at (1053, 32) on a.nav-link >> nth=6
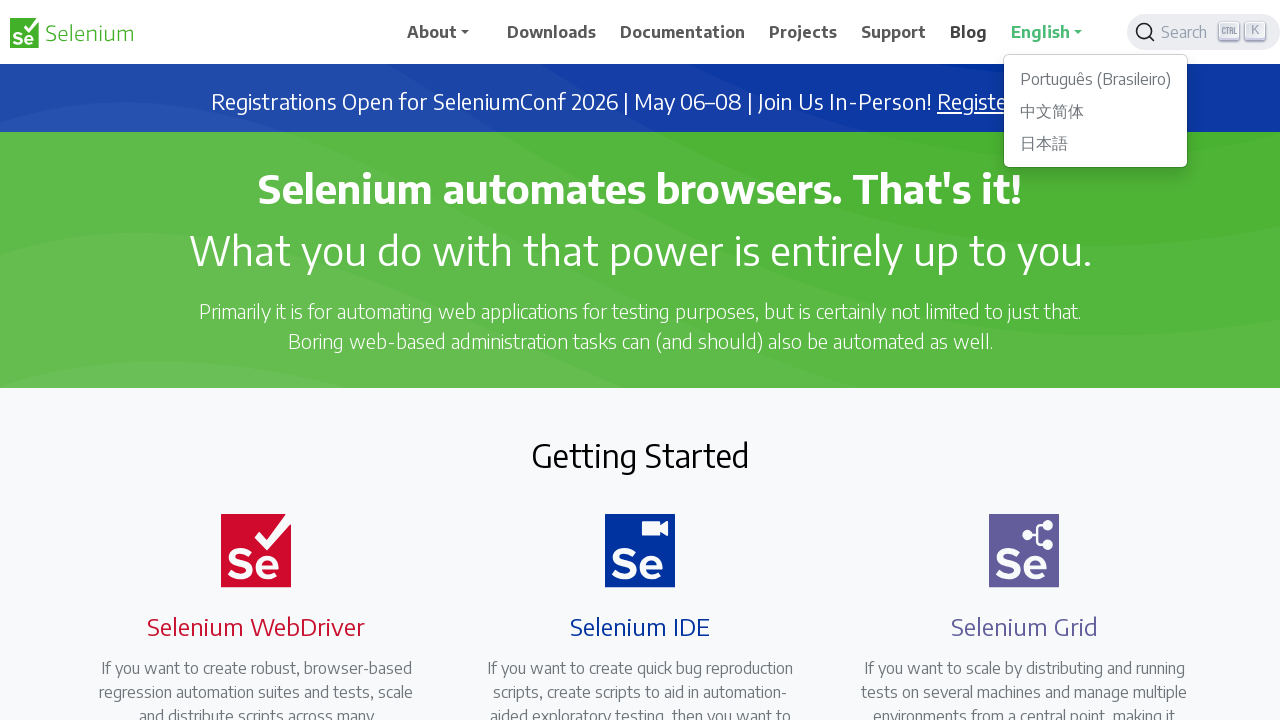

Waited 1 second for all tabs to open
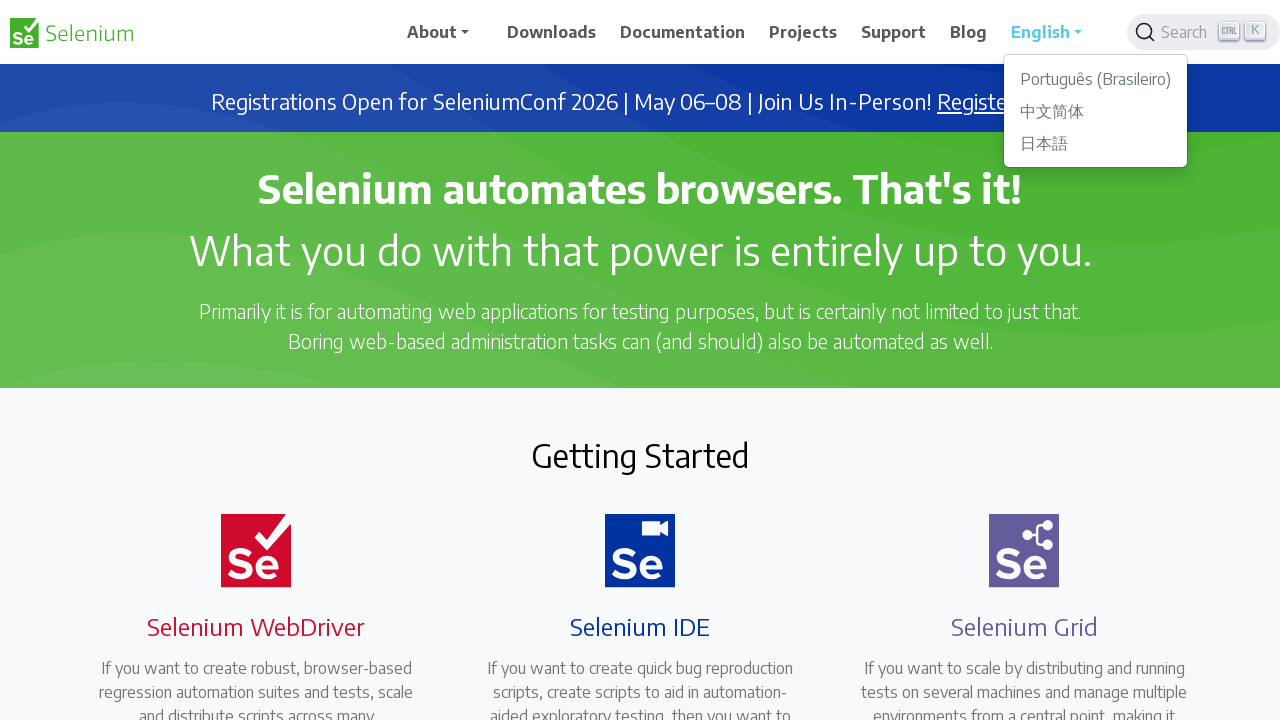

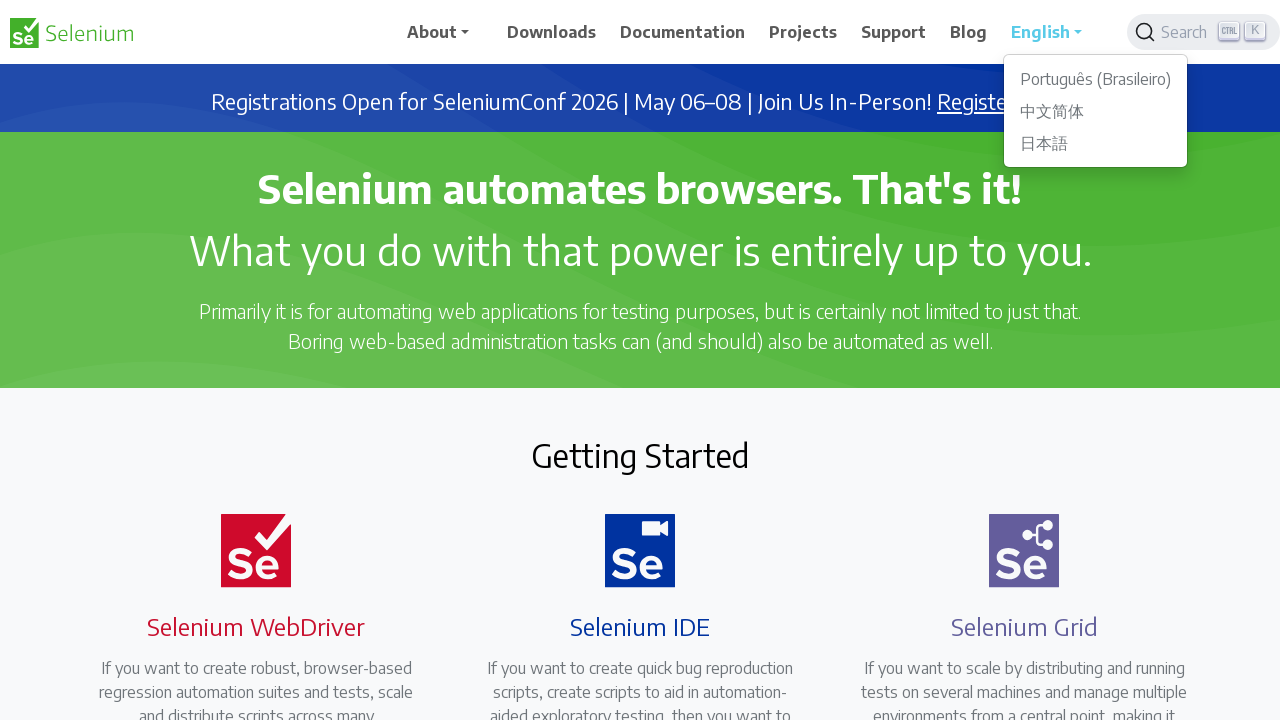